Tests that a deployed site loads without chunk errors by navigating through multiple pages (home, dashboard, workout) and verifying the page body is visible

Starting URL: https://commitment-nh5yx9azq-pietpaulismas-projects.vercel.app/

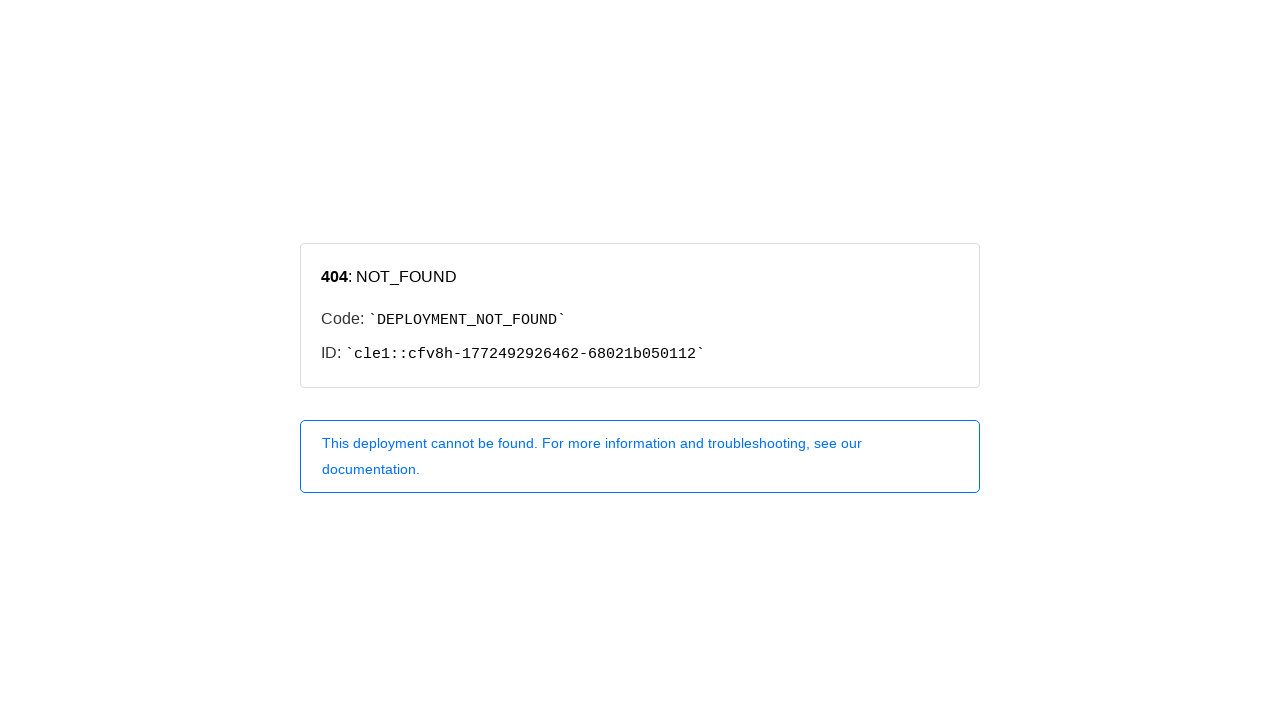

Waited for home page to load completely (networkidle)
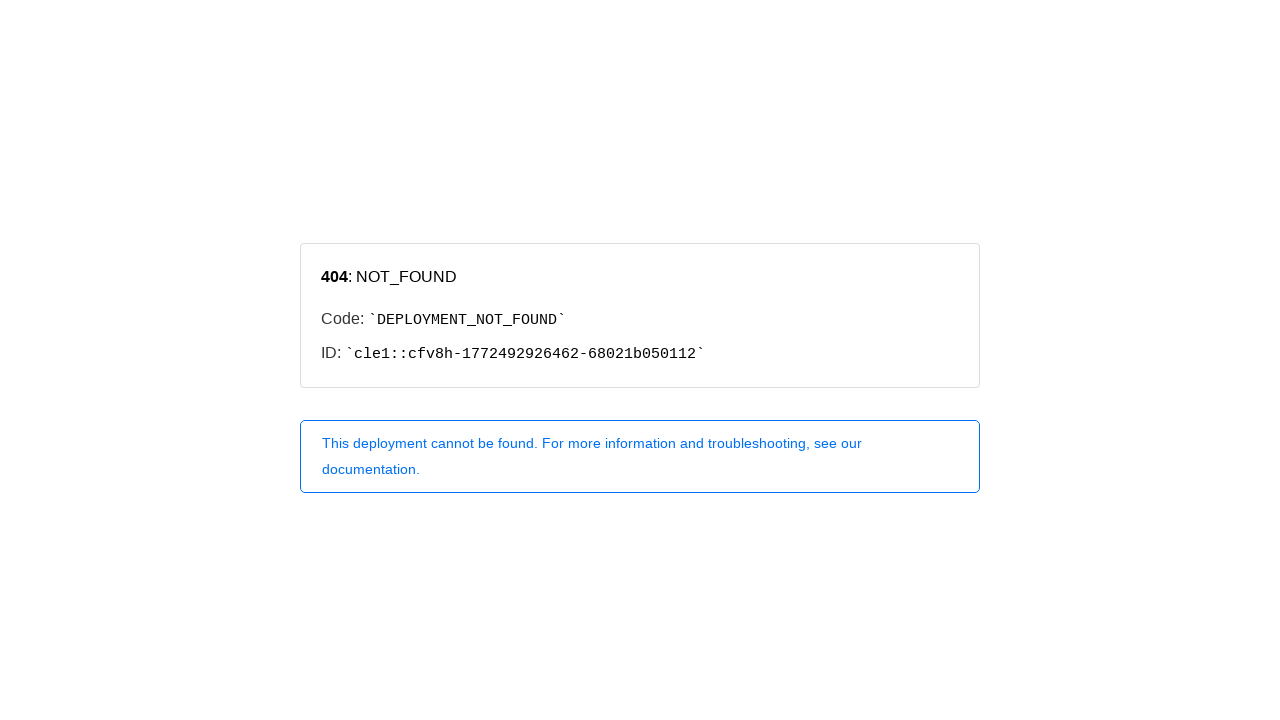

Verified page body is visible
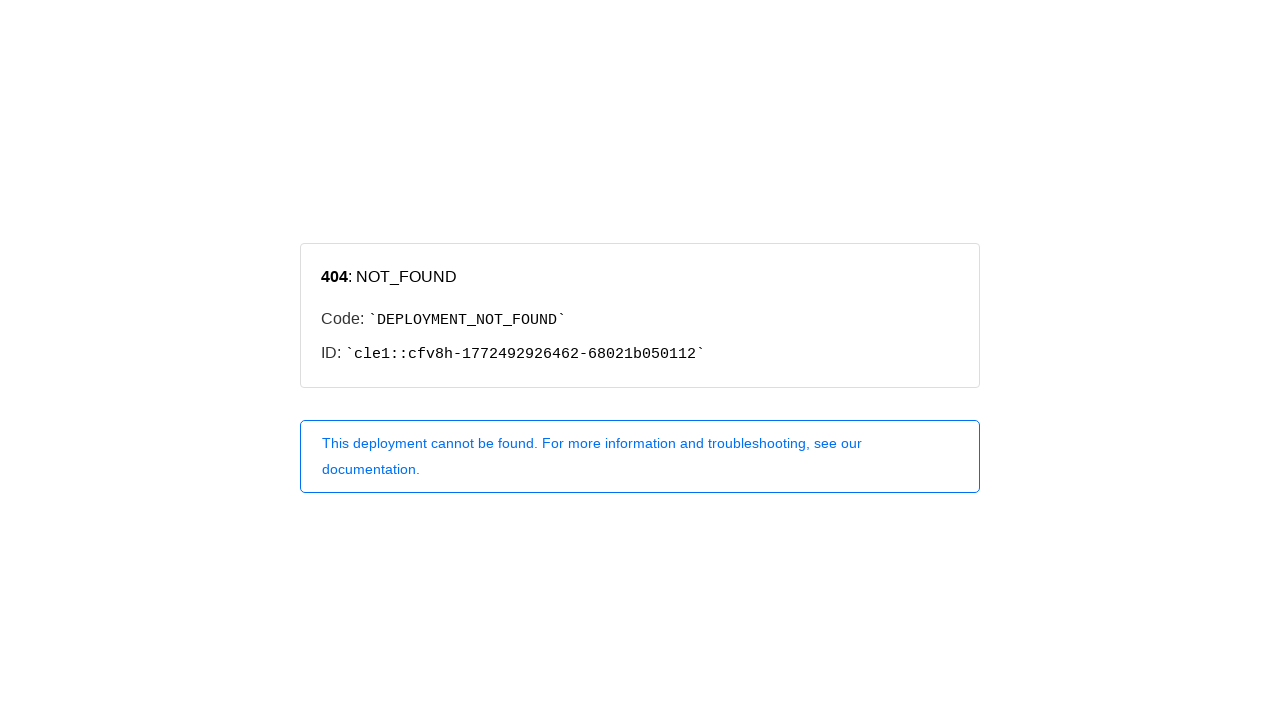

Navigated to dashboard page
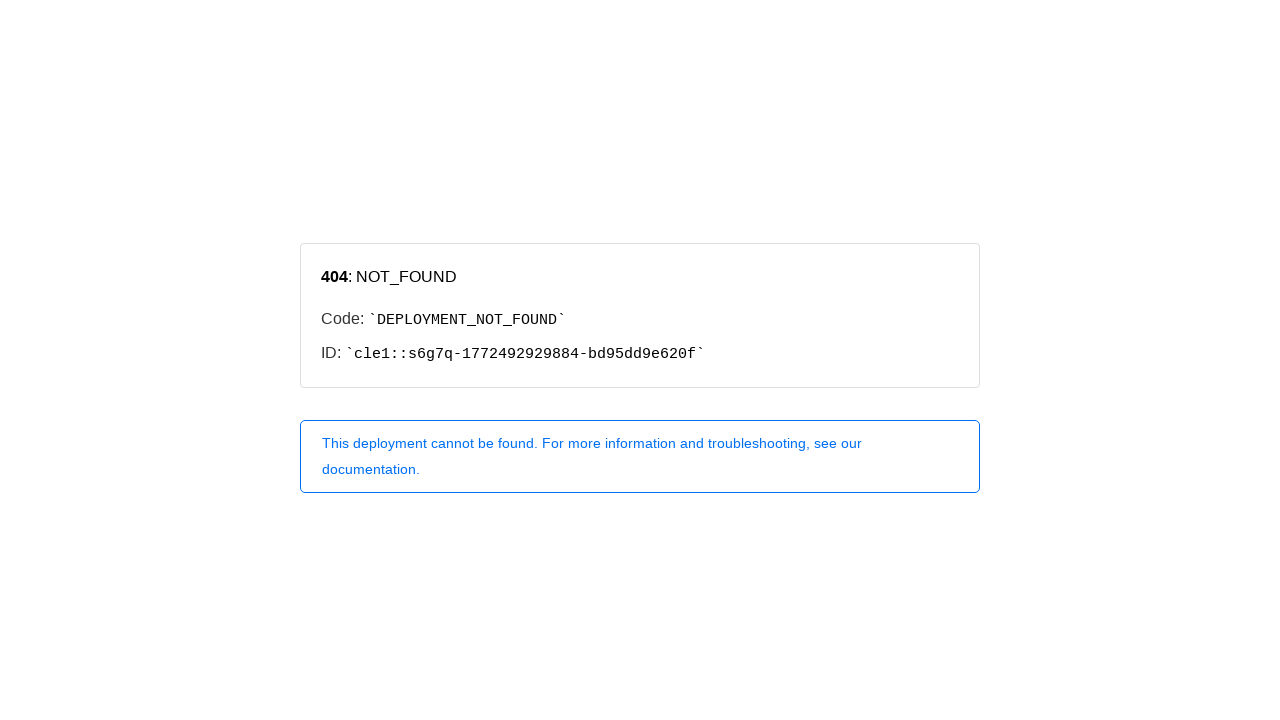

Waited for dashboard page to load completely (networkidle)
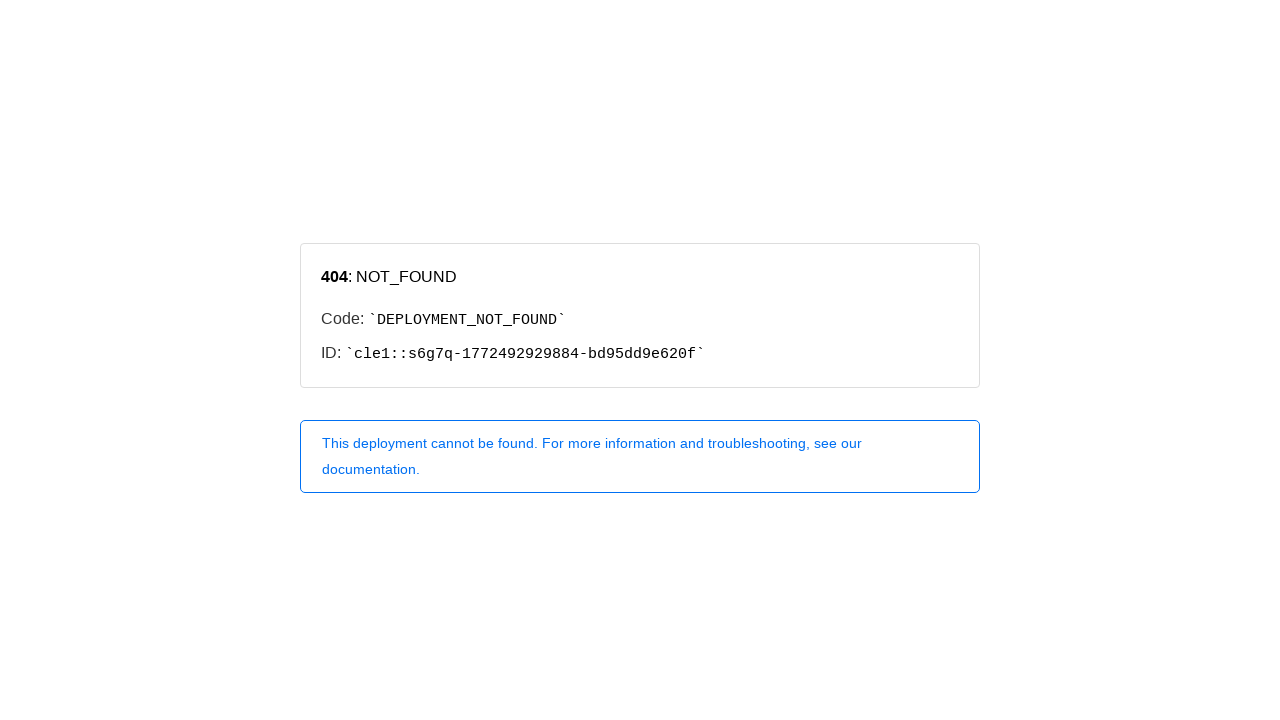

Navigated to workout page
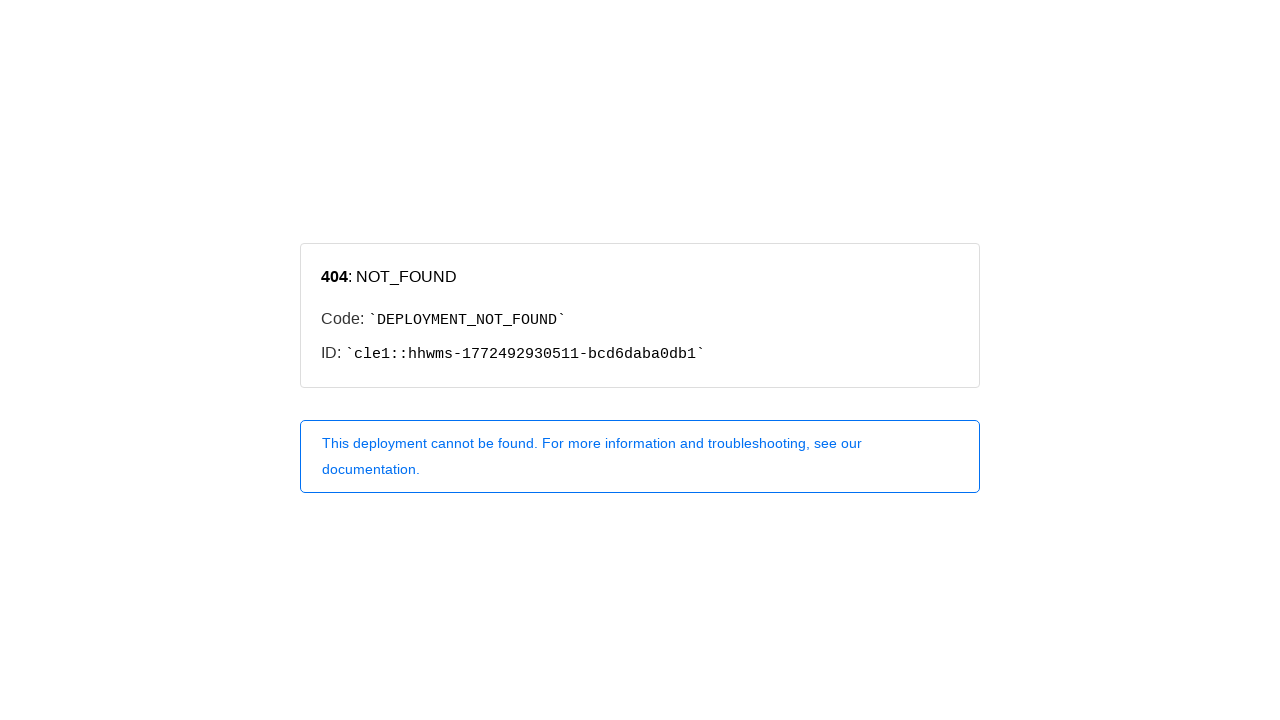

Waited for workout page to load completely (networkidle)
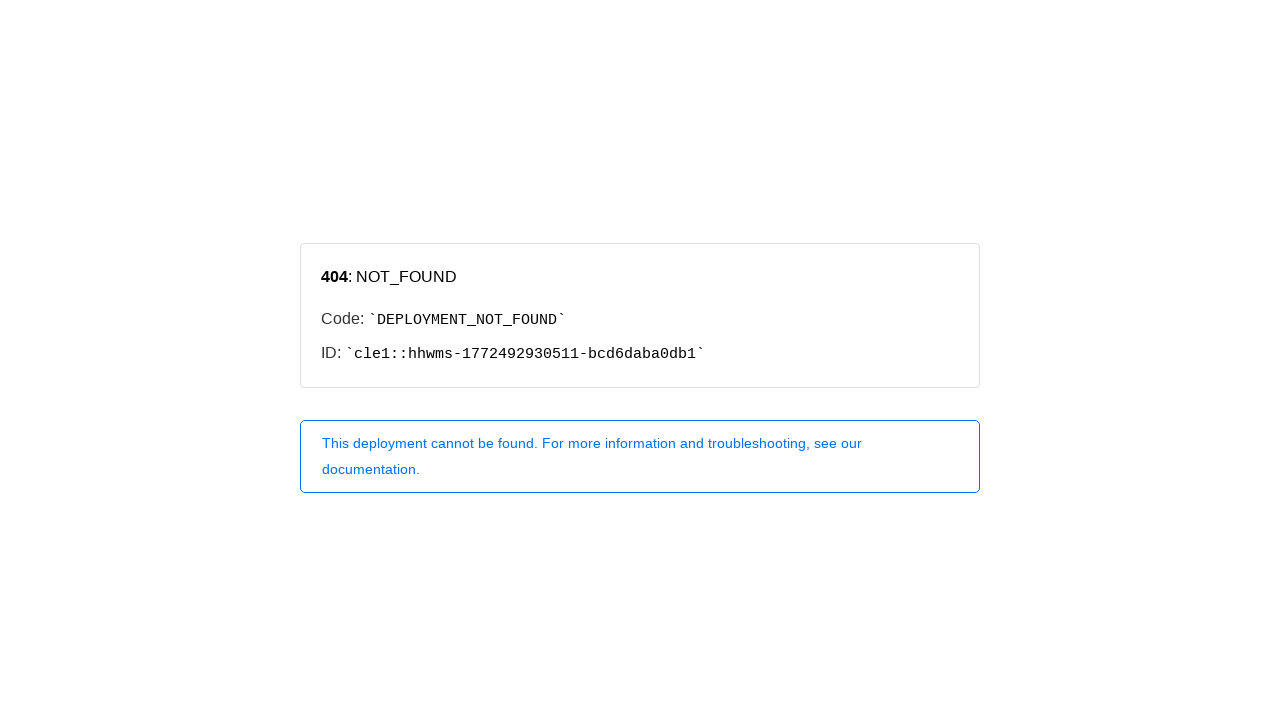

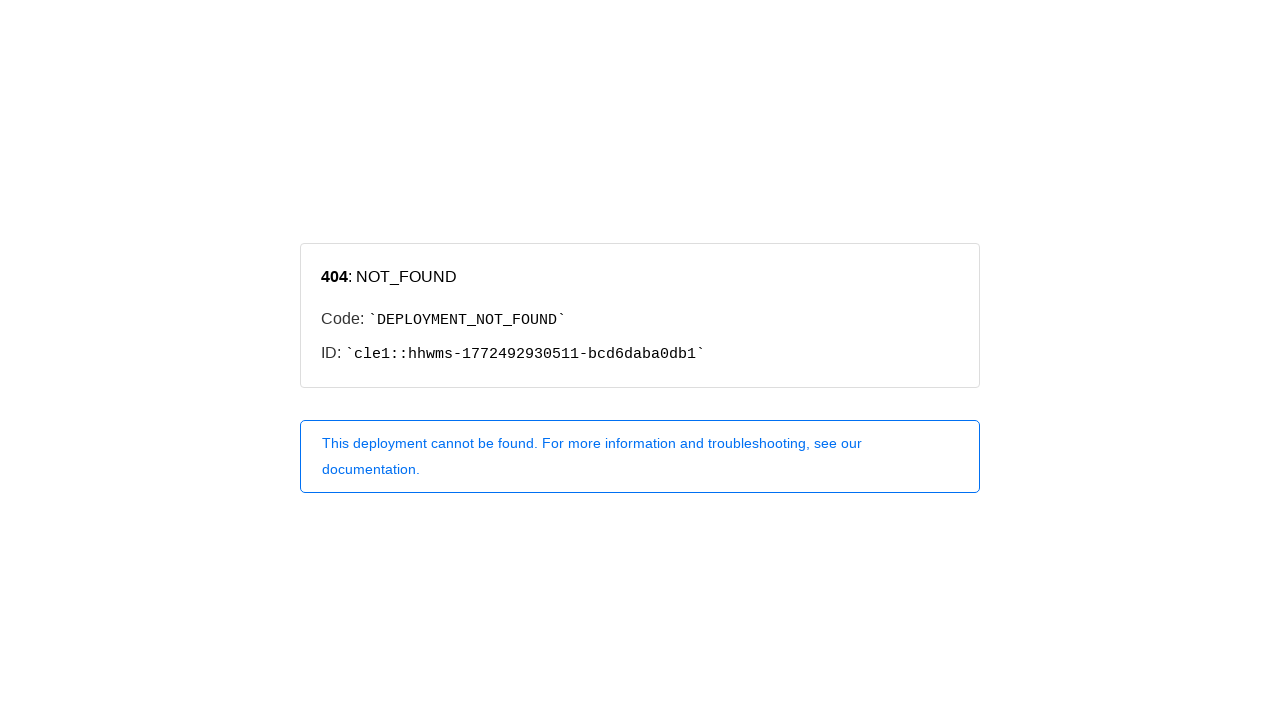